Tests editing a todo item by double-clicking, changing text, and pressing Enter

Starting URL: https://demo.playwright.dev/todomvc

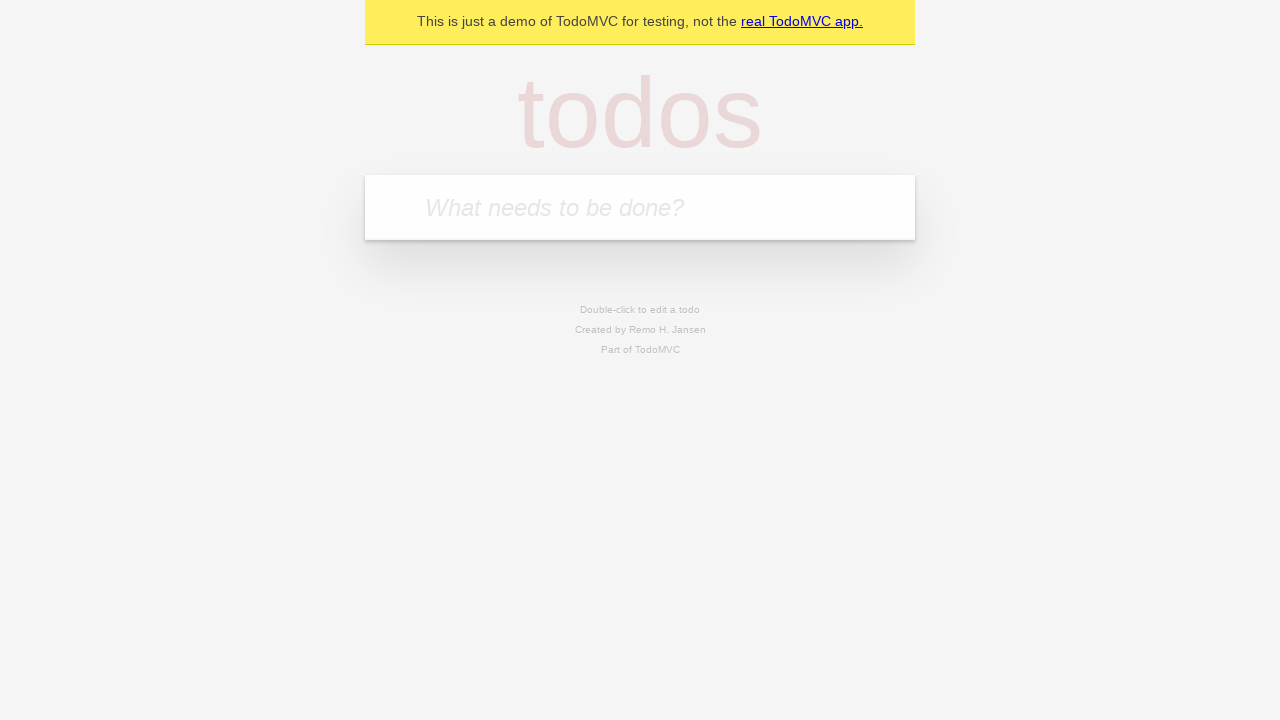

Filled todo input with 'buy some cheese' on internal:attr=[placeholder="What needs to be done?"i]
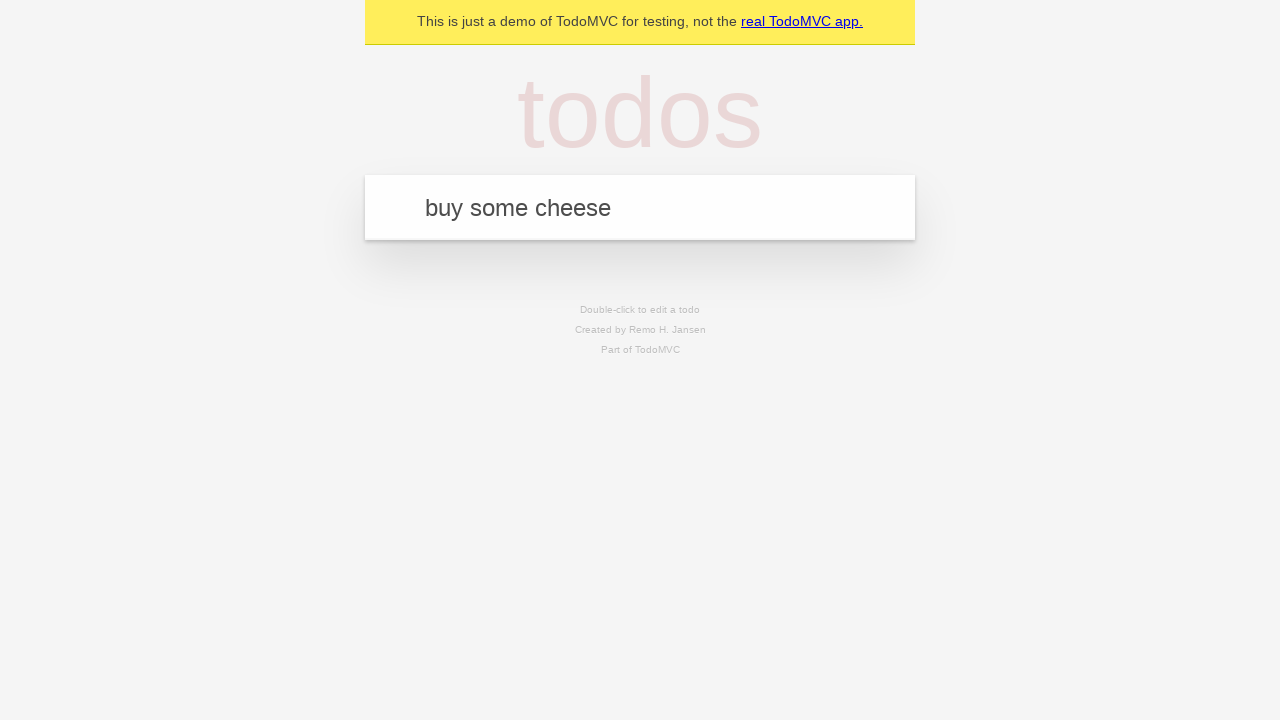

Pressed Enter to create first todo on internal:attr=[placeholder="What needs to be done?"i]
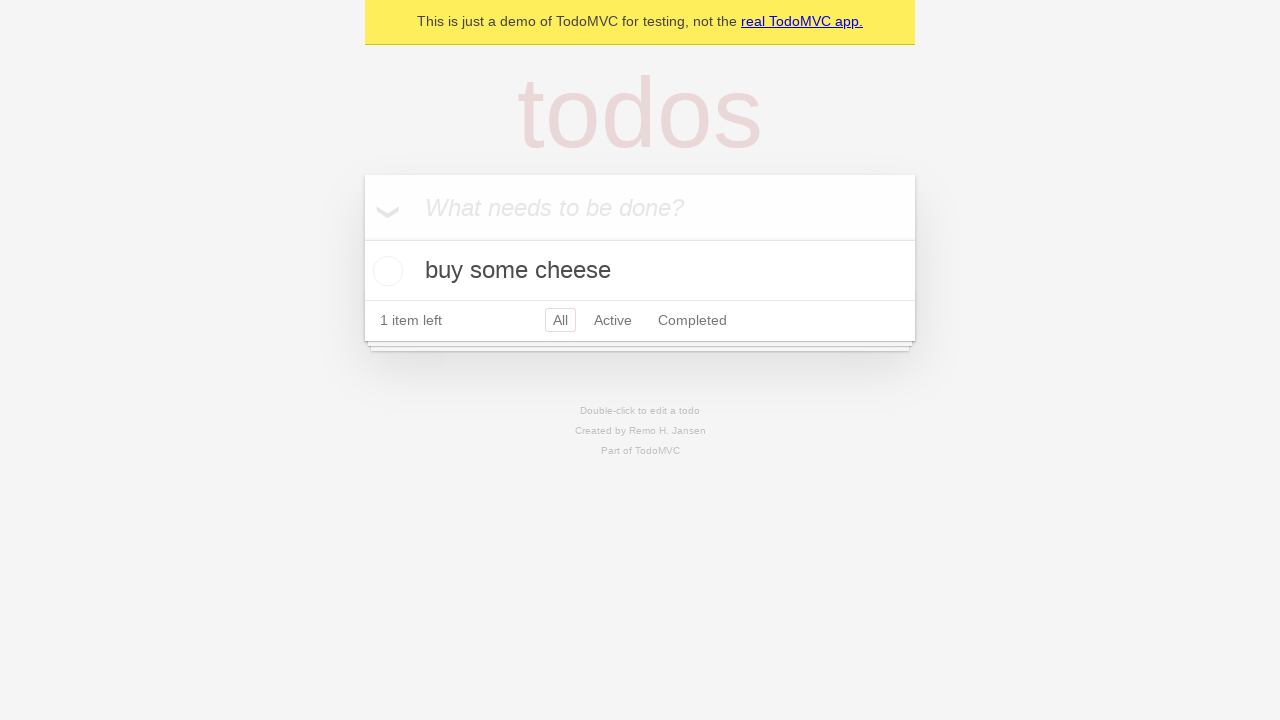

Filled todo input with 'feed the cat' on internal:attr=[placeholder="What needs to be done?"i]
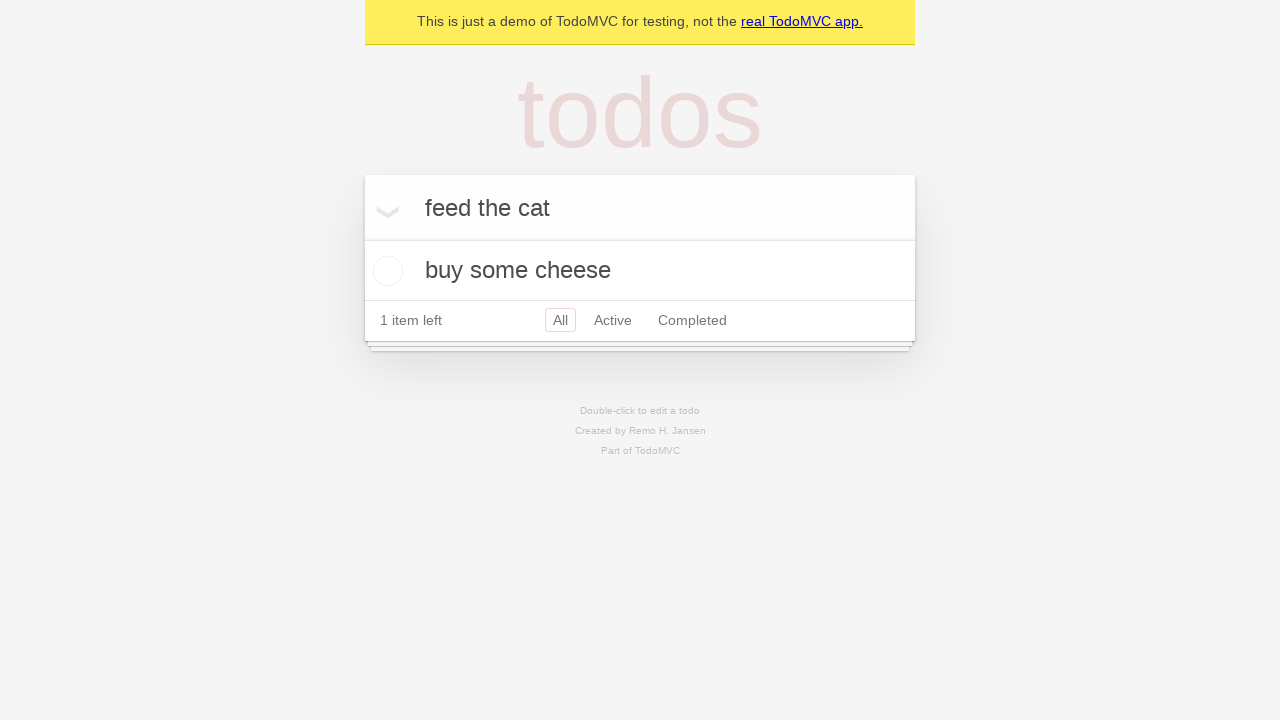

Pressed Enter to create second todo on internal:attr=[placeholder="What needs to be done?"i]
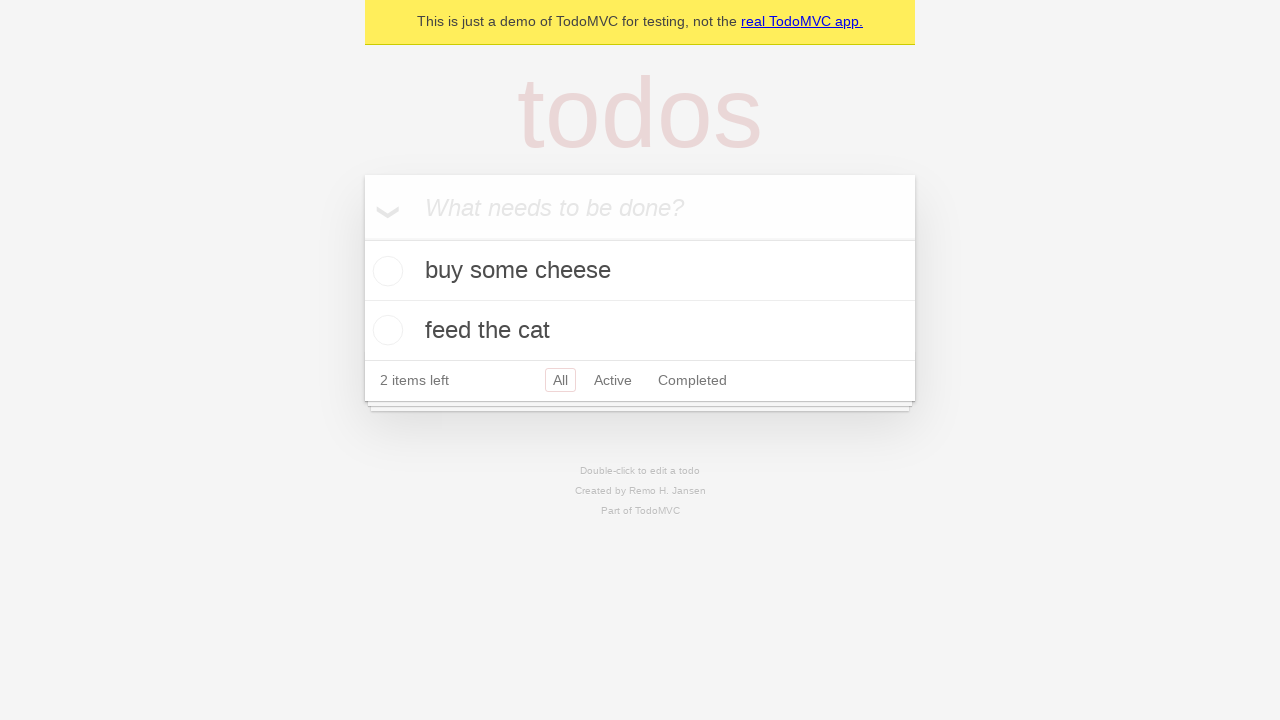

Filled todo input with 'book a doctors appointment' on internal:attr=[placeholder="What needs to be done?"i]
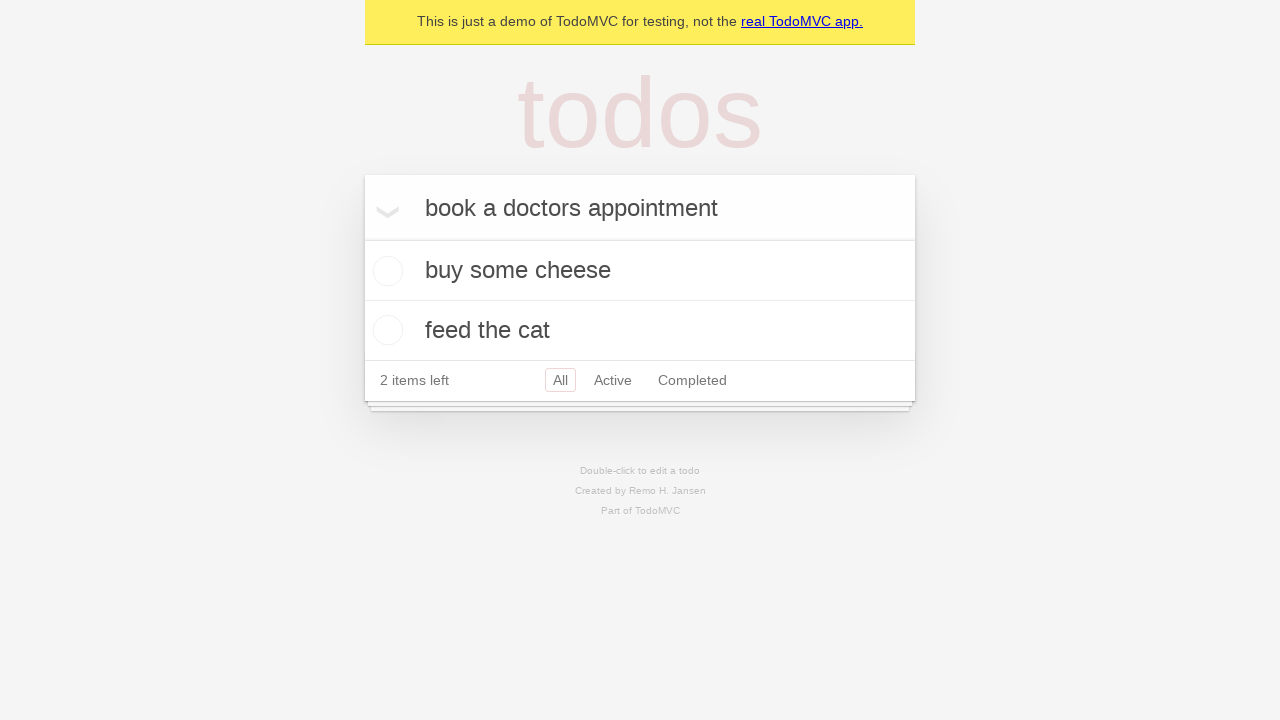

Pressed Enter to create third todo on internal:attr=[placeholder="What needs to be done?"i]
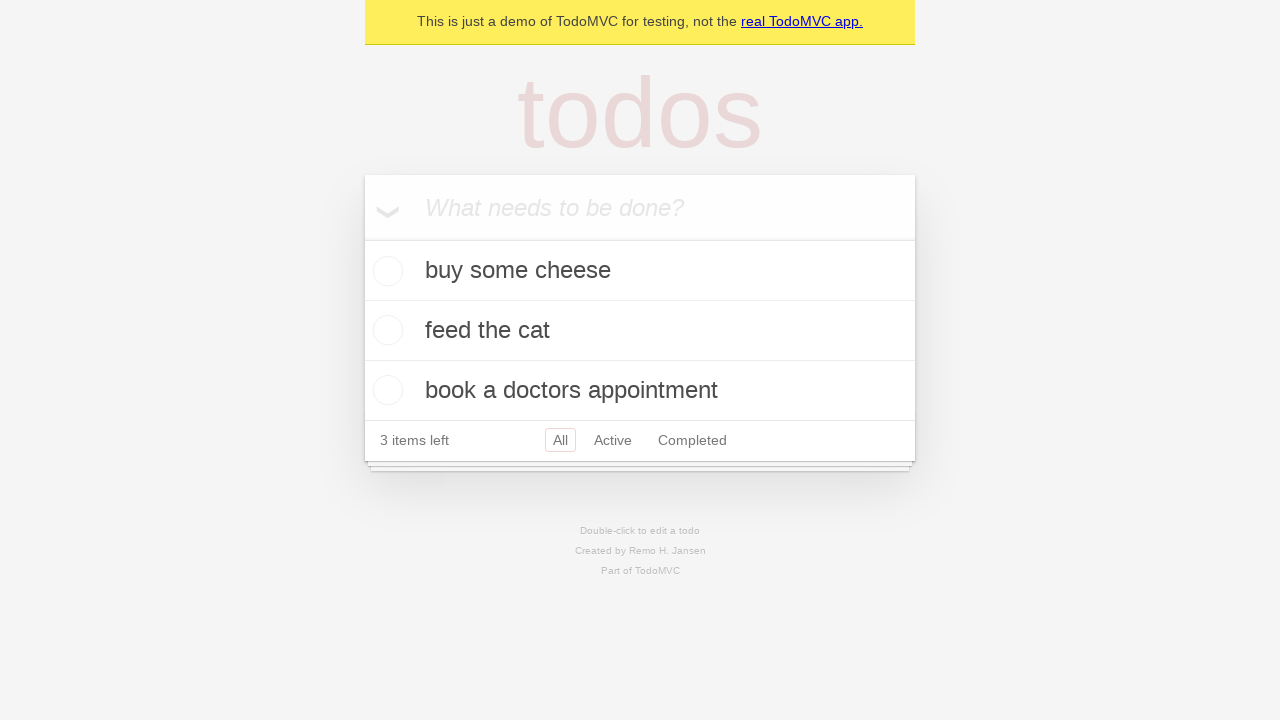

Double-clicked on second todo item to enter edit mode at (640, 331) on internal:testid=[data-testid="todo-item"s] >> nth=1
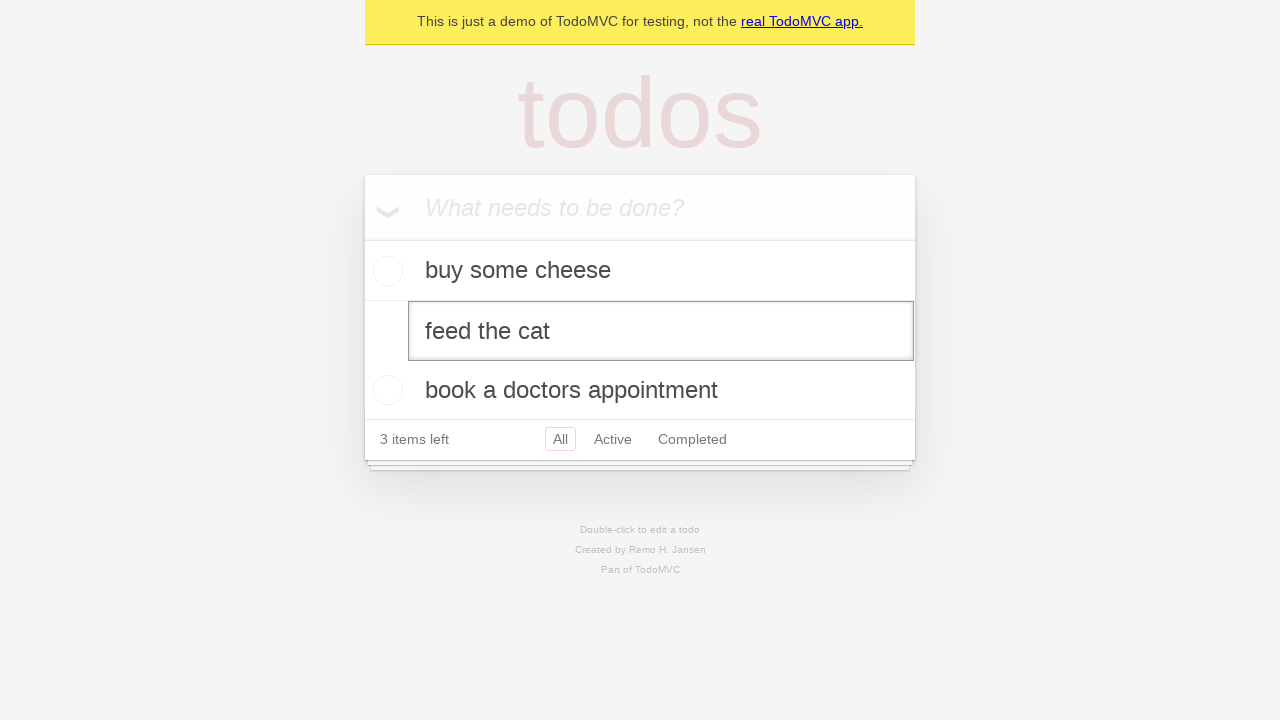

Filled edit textbox with 'buy some sausages' on internal:testid=[data-testid="todo-item"s] >> nth=1 >> internal:role=textbox[nam
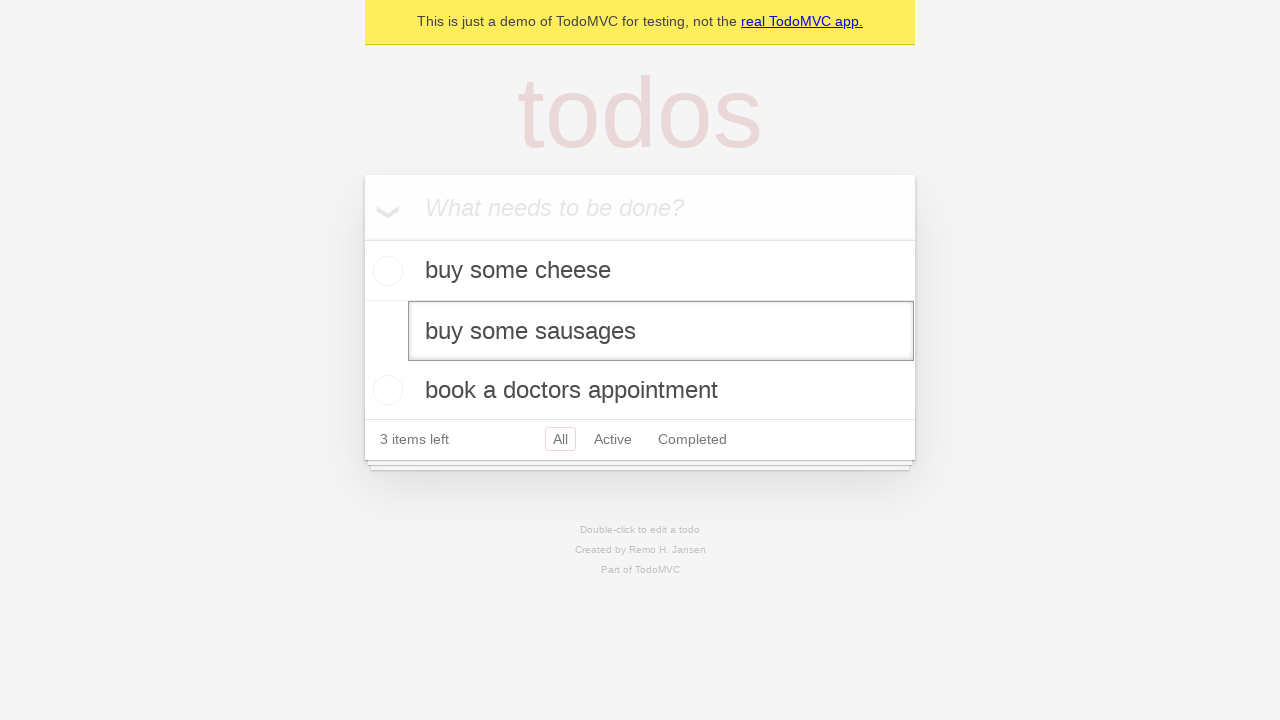

Pressed Enter to save edited todo item on internal:testid=[data-testid="todo-item"s] >> nth=1 >> internal:role=textbox[nam
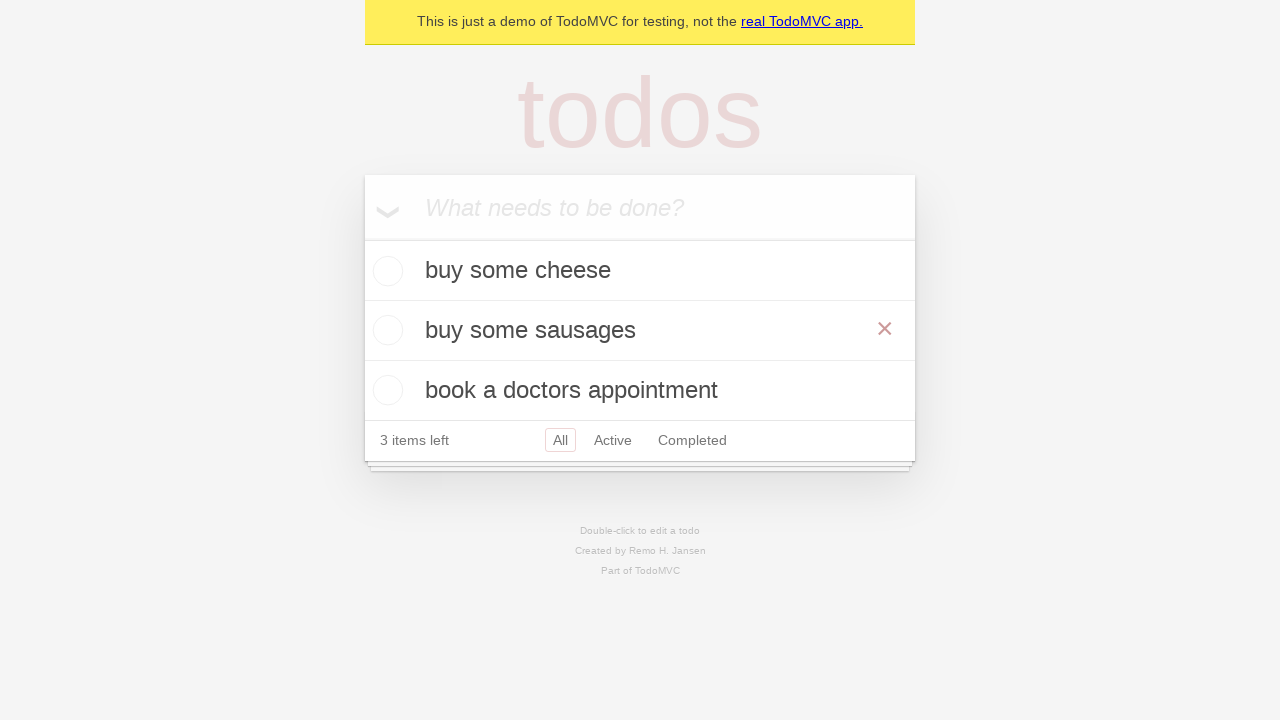

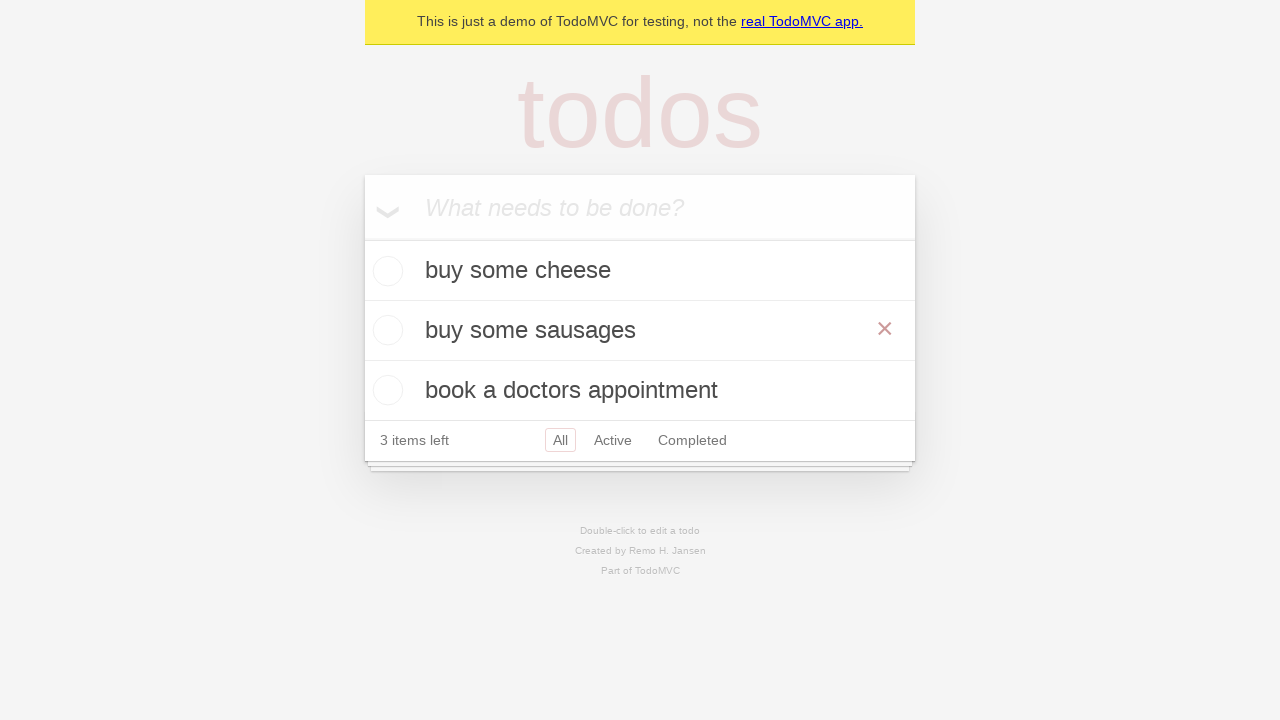